Tests a practice form by filling out name, email, password fields, checking a checkbox, selecting from dropdown, clicking a radio button, and submitting the form to verify success message

Starting URL: https://rahulshettyacademy.com/angularpractice/

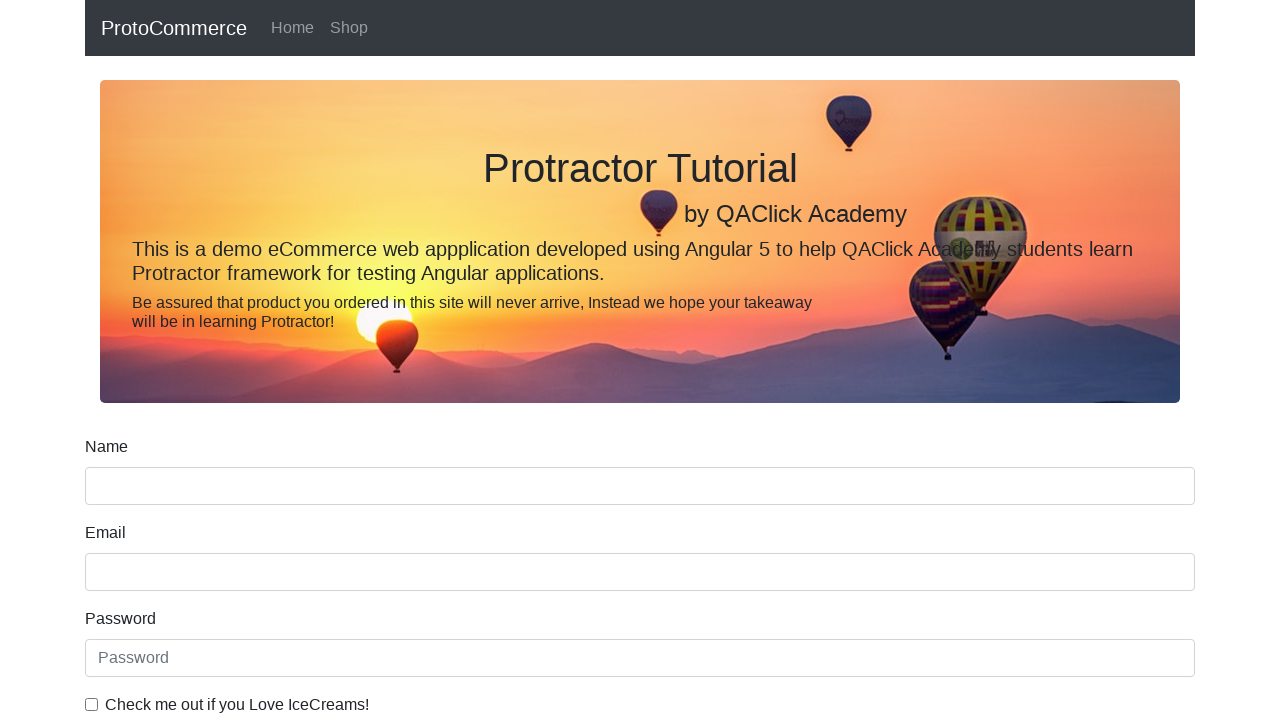

Filled name field with 'ashutoshh' on input[name='name']
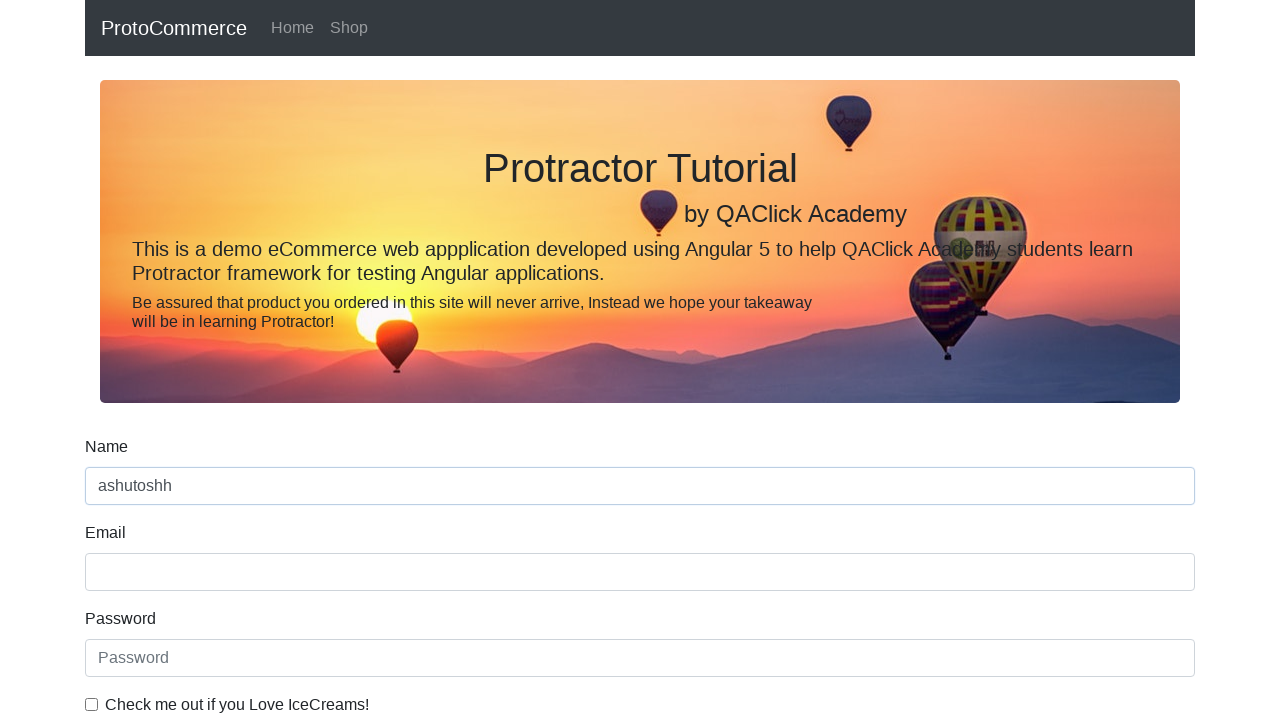

Filled email field with 'ashutoshh@linux.com' on input[name='email']
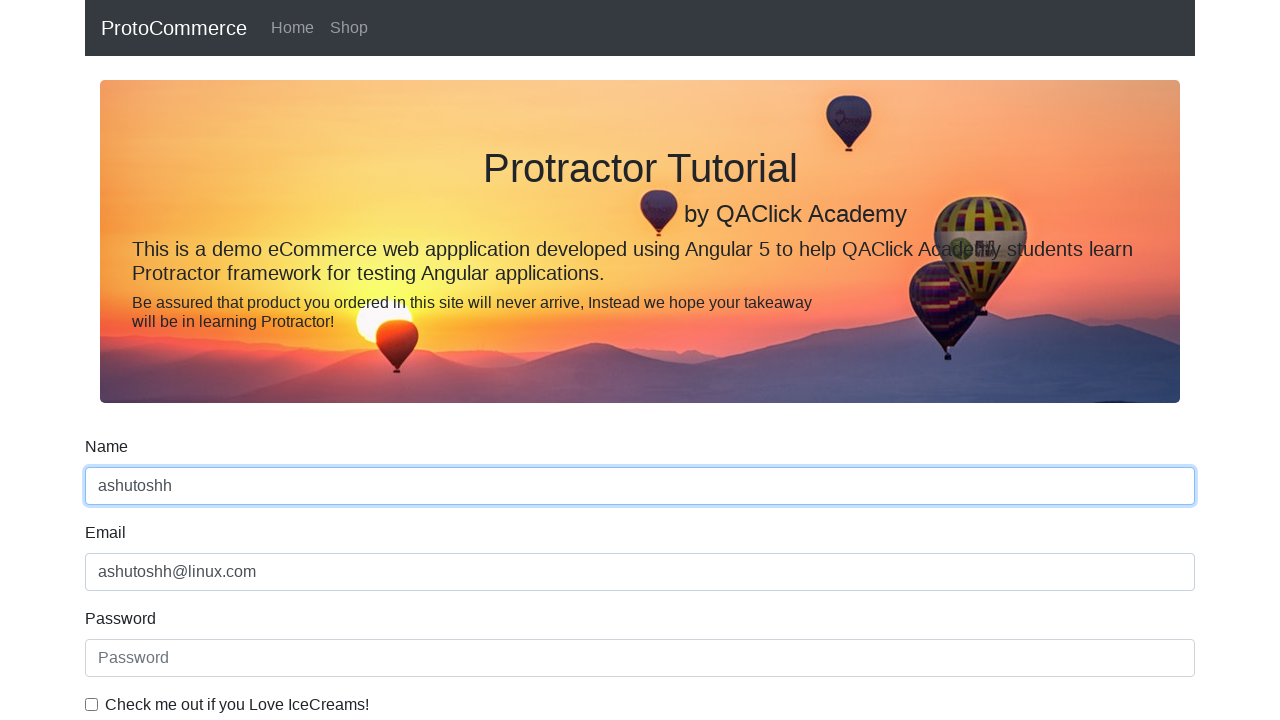

Filled password field with 'HelloCloud@123' on #exampleInputPassword1
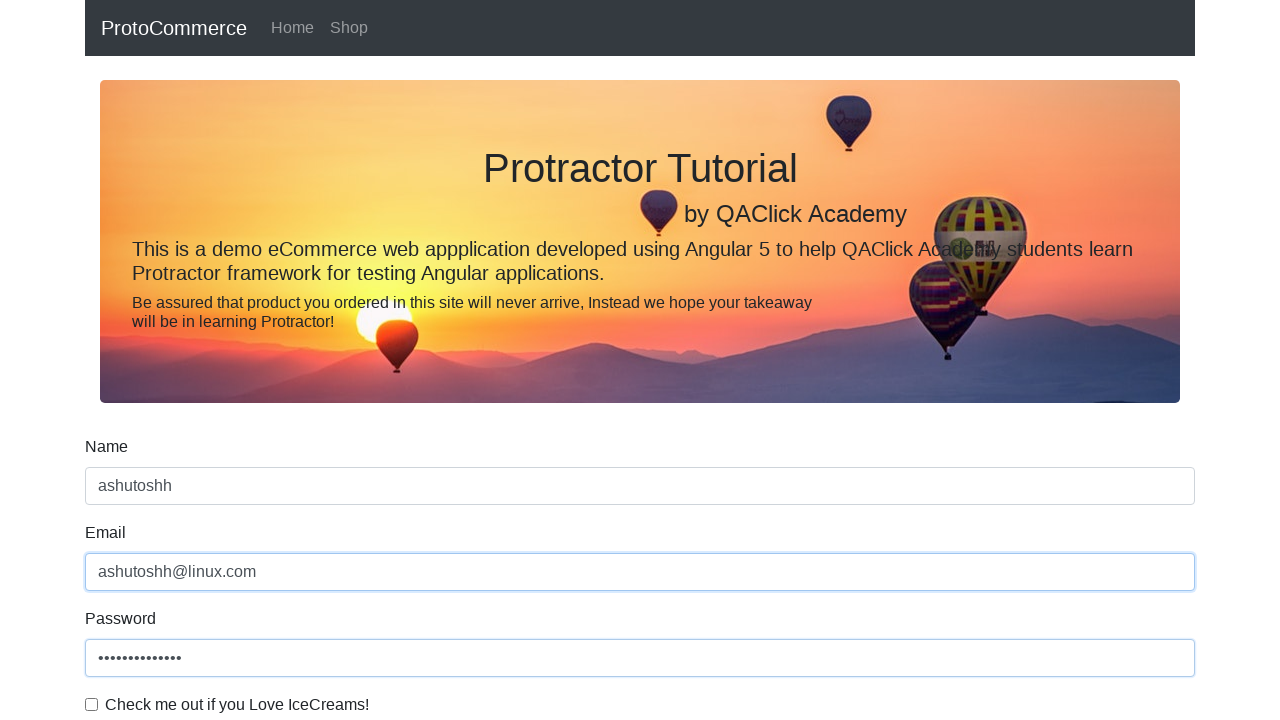

Checked the example checkbox at (92, 704) on #exampleCheck1
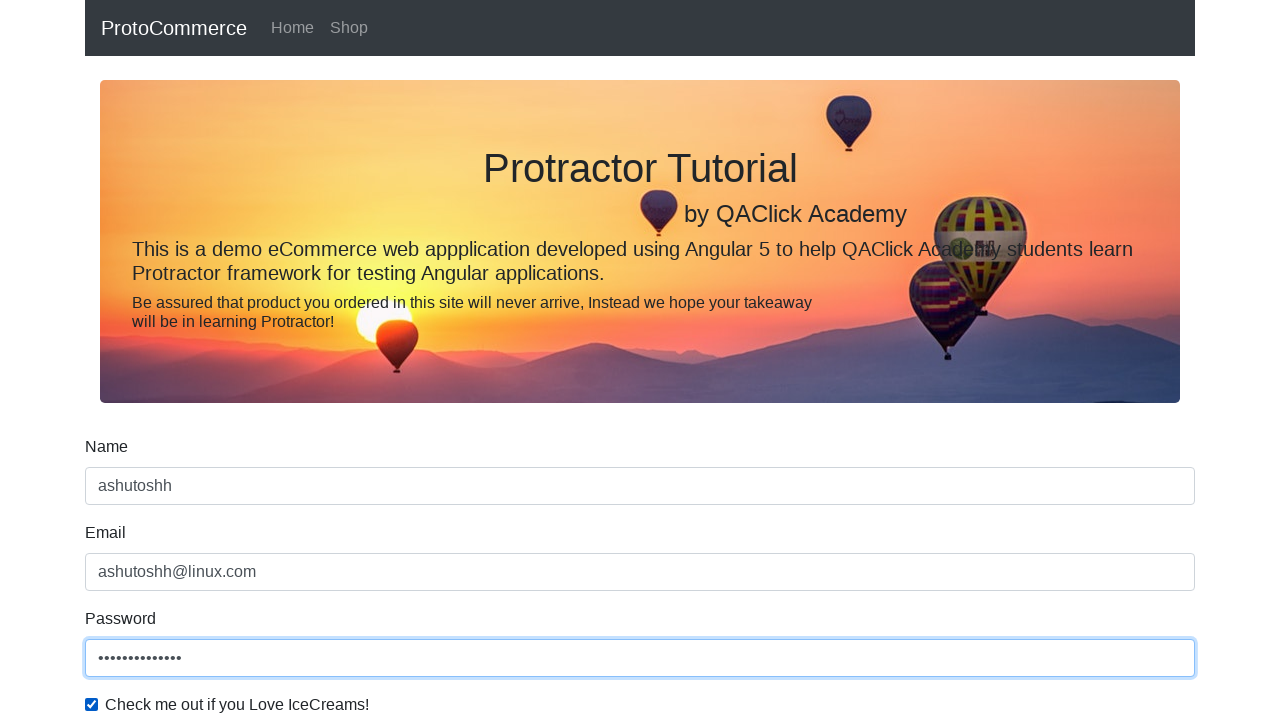

Selected second option from dropdown on #exampleFormControlSelect1
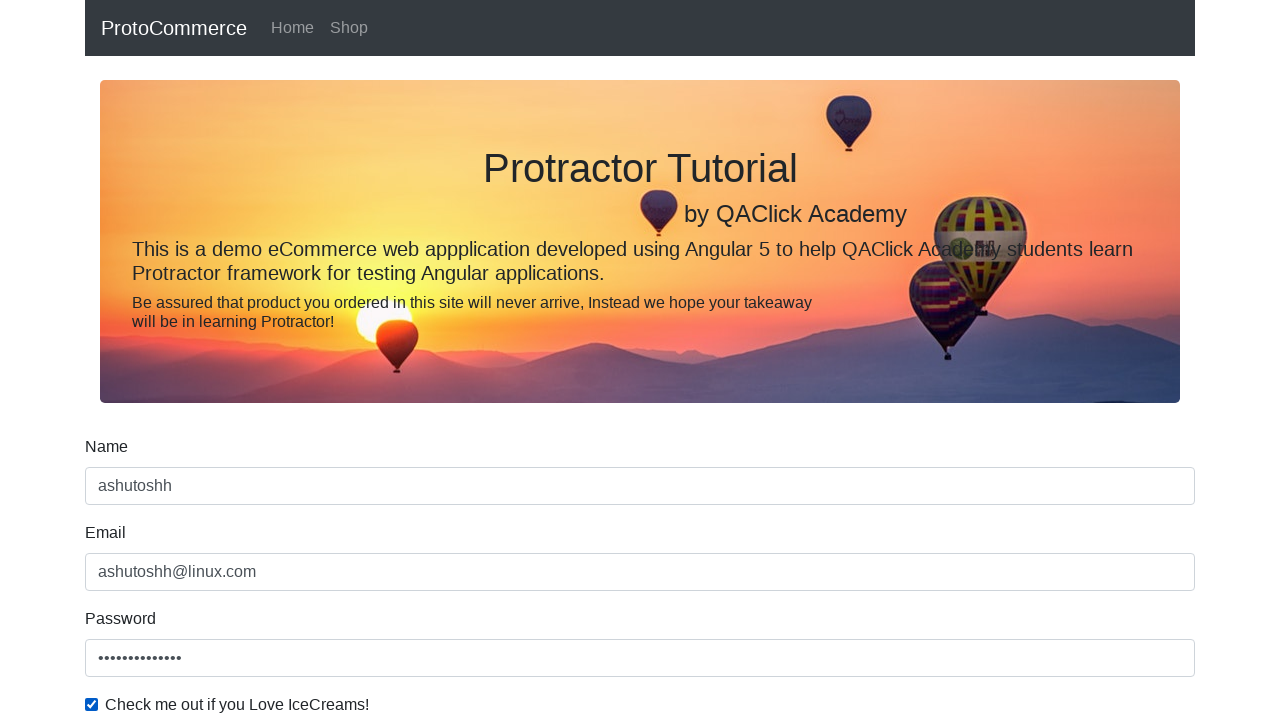

Clicked inline radio button 1 at (238, 360) on #inlineRadio1
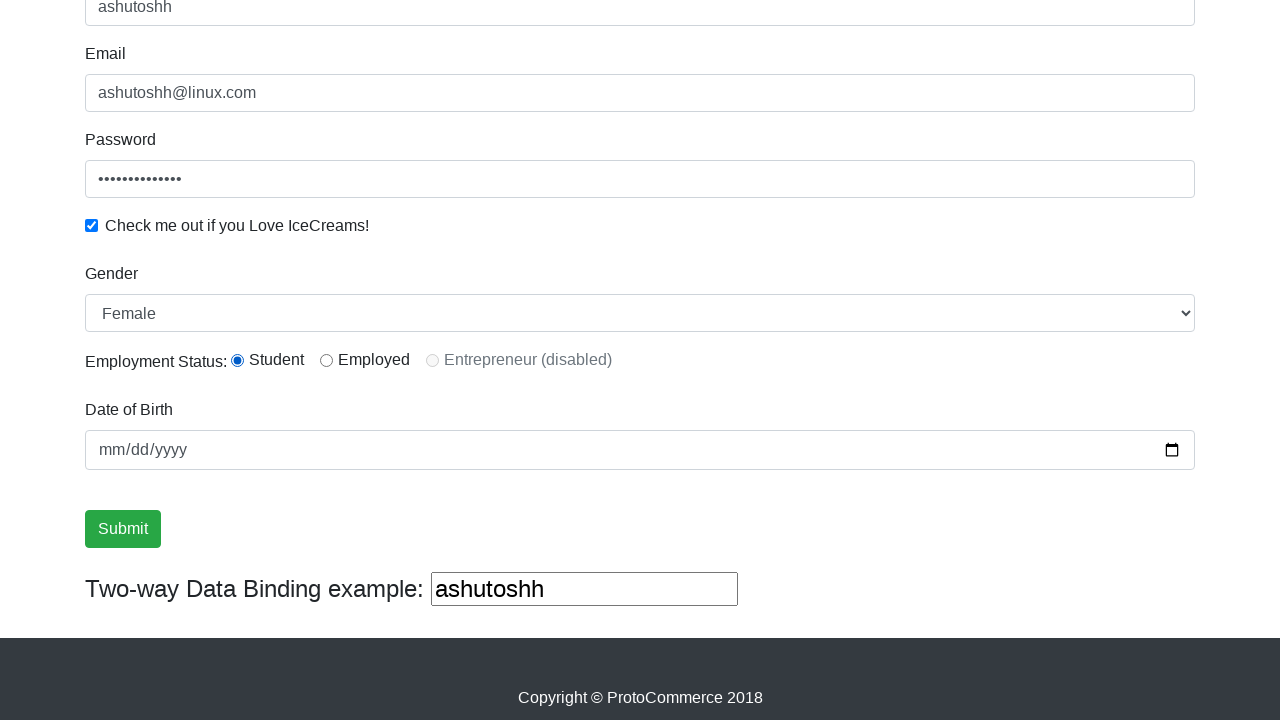

Clicked form submit button at (123, 529) on input[type='submit']
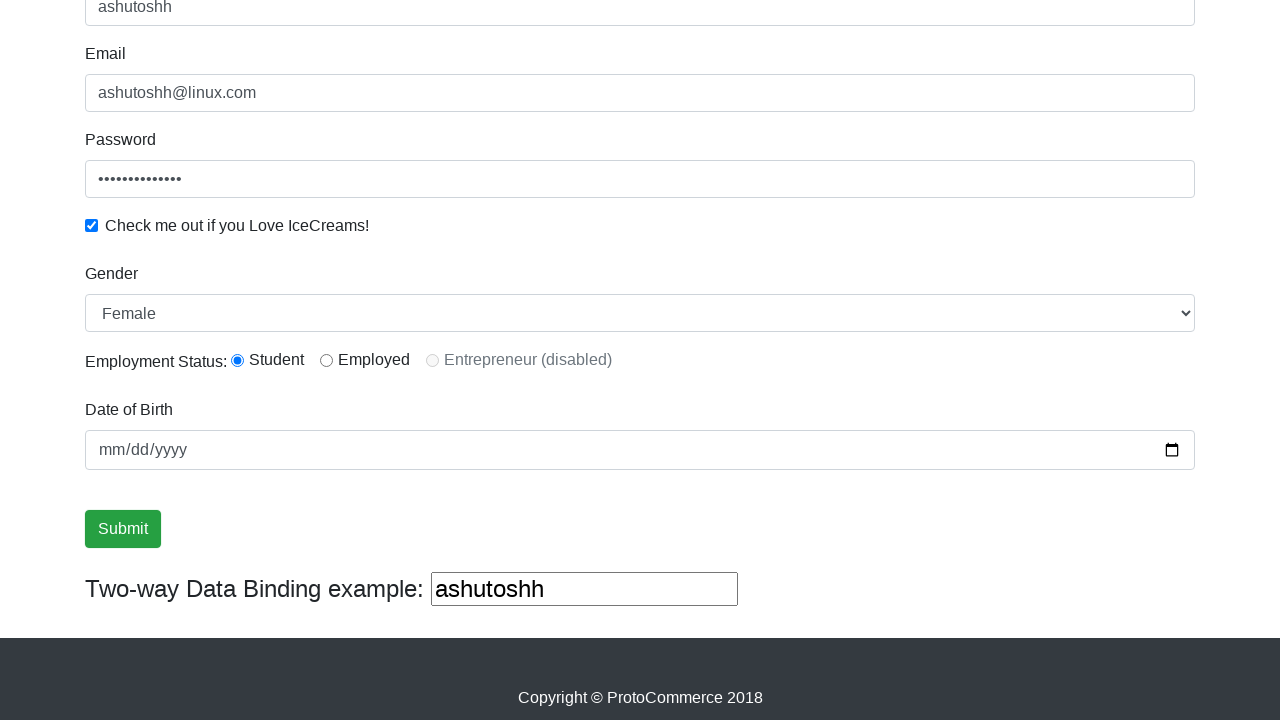

Success alert message appeared
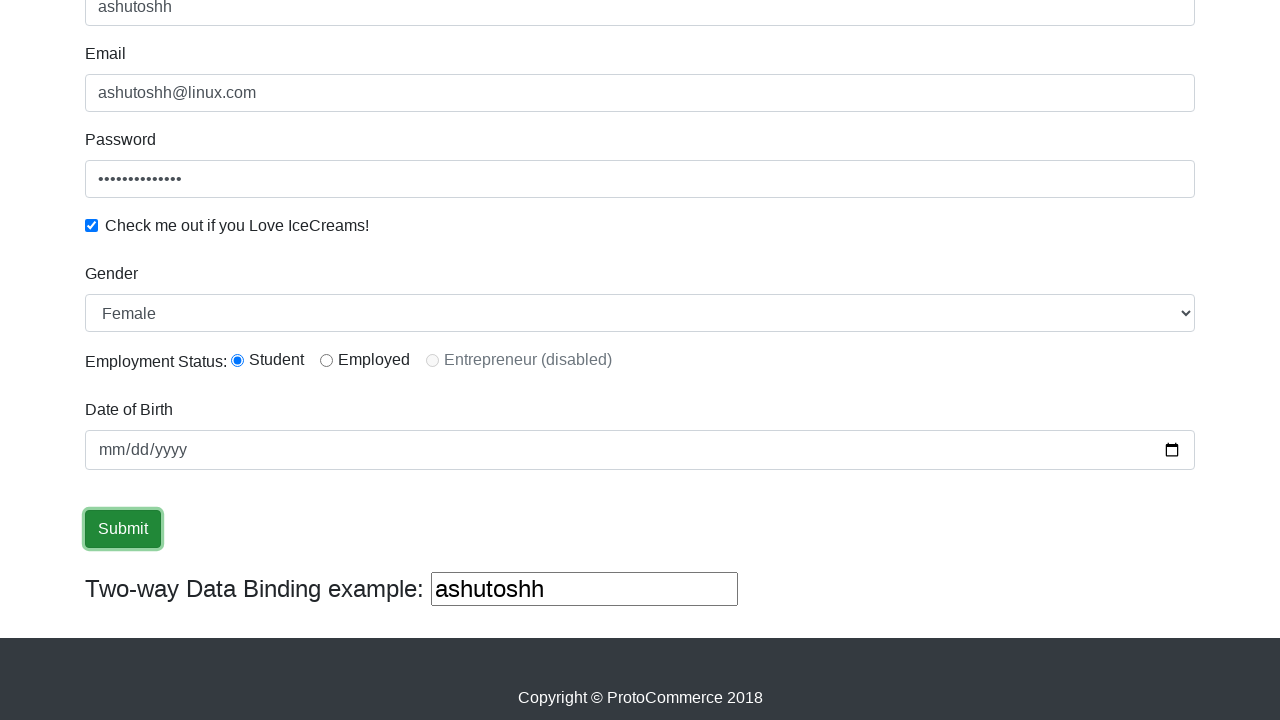

Retrieved success message text: '
                    ×
                    Success! The Form has been submitted successfully!.
                  '
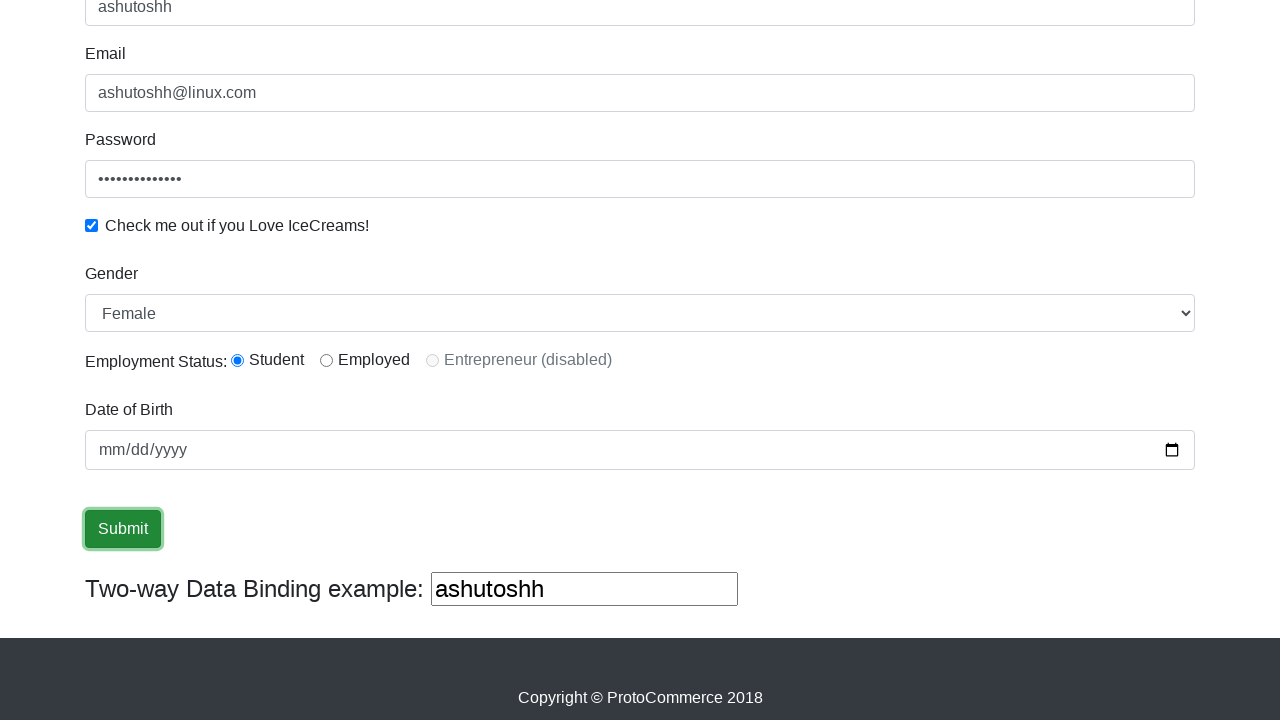

Verified 'Success' text is present in alert message
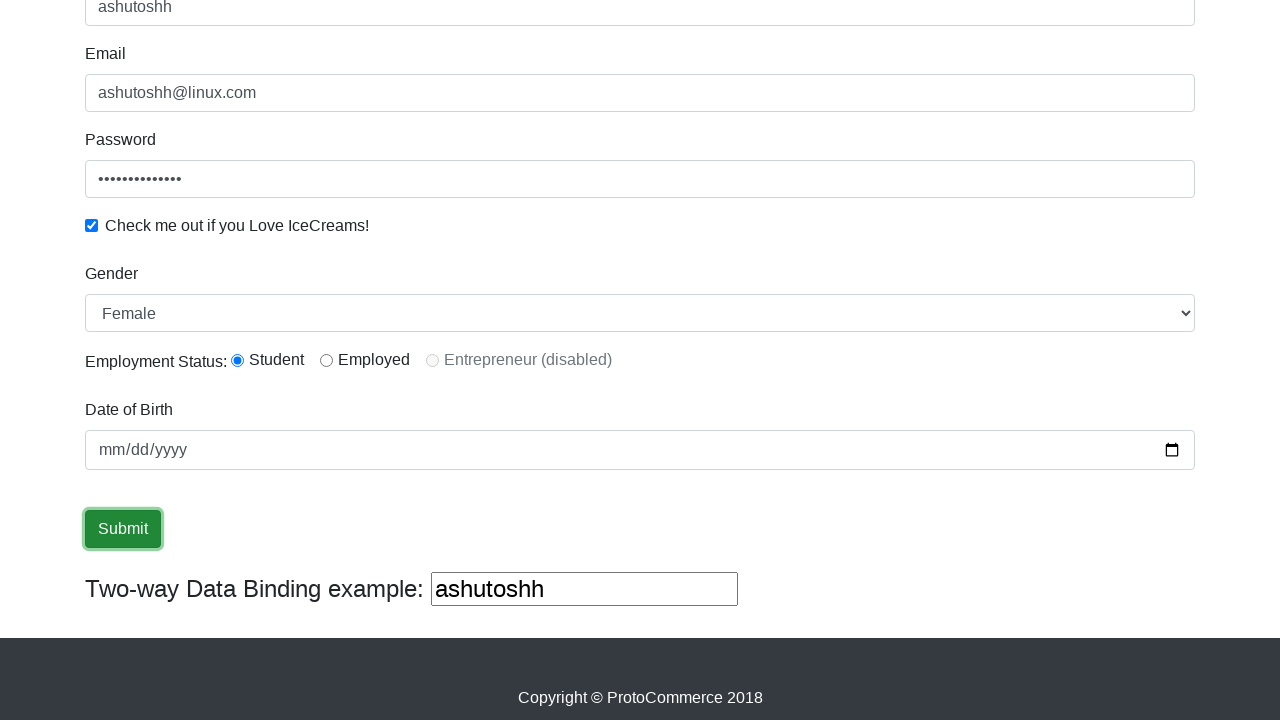

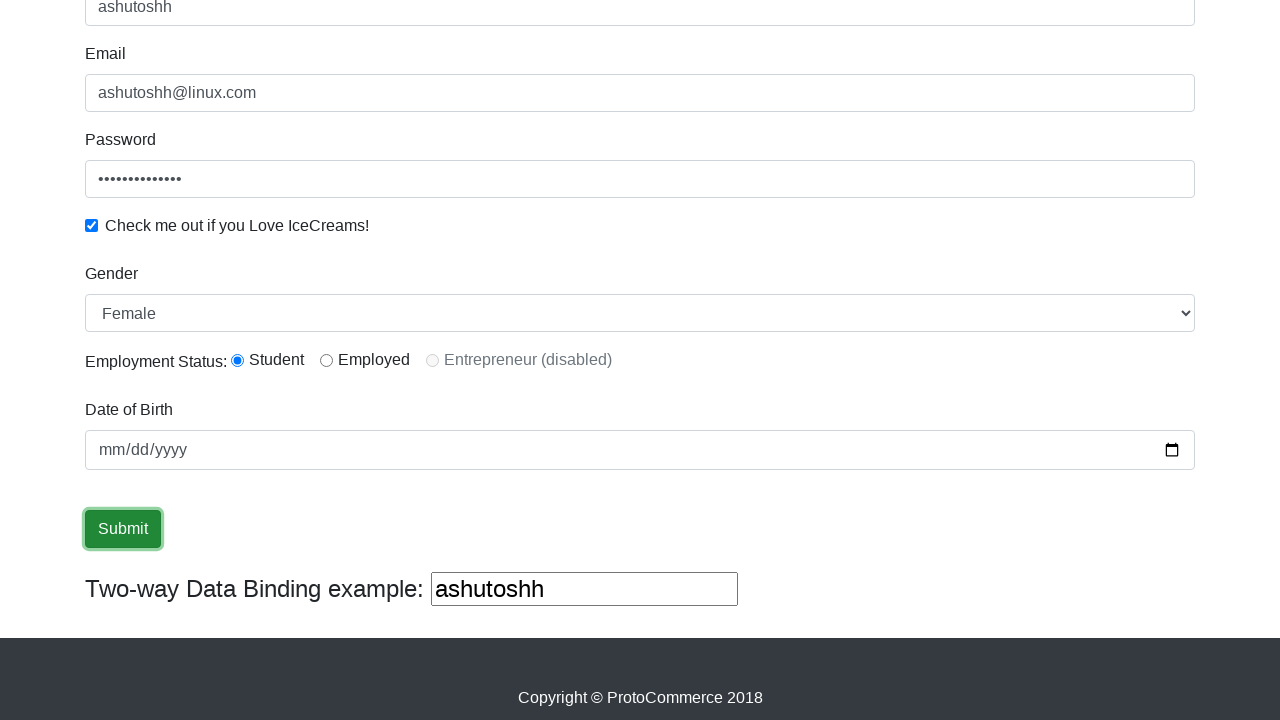